Tests a calendar date picker UI by clicking through year, month, and day selectors to set a specific date (June 15, 2027), then verifies the selected date values are correctly displayed.

Starting URL: https://rahulshettyacademy.com/seleniumPractise/#/offers

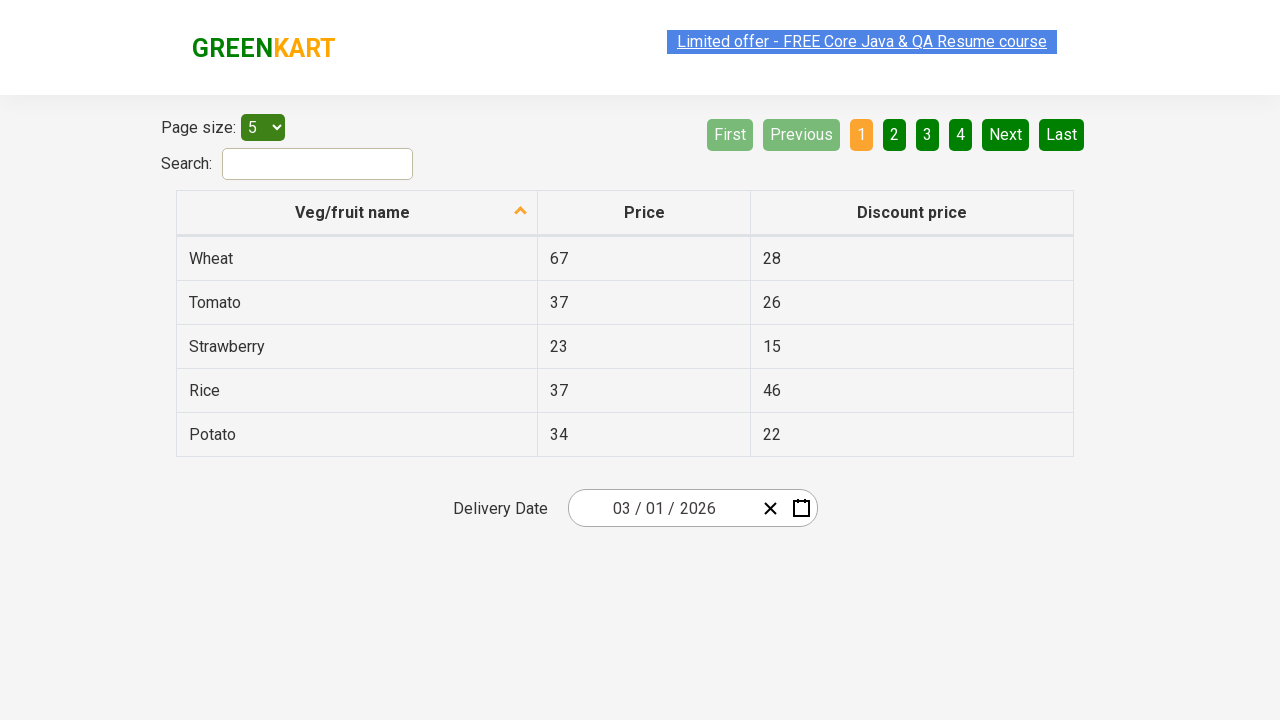

Clicked date picker input group to open calendar at (662, 508) on .react-date-picker__inputGroup
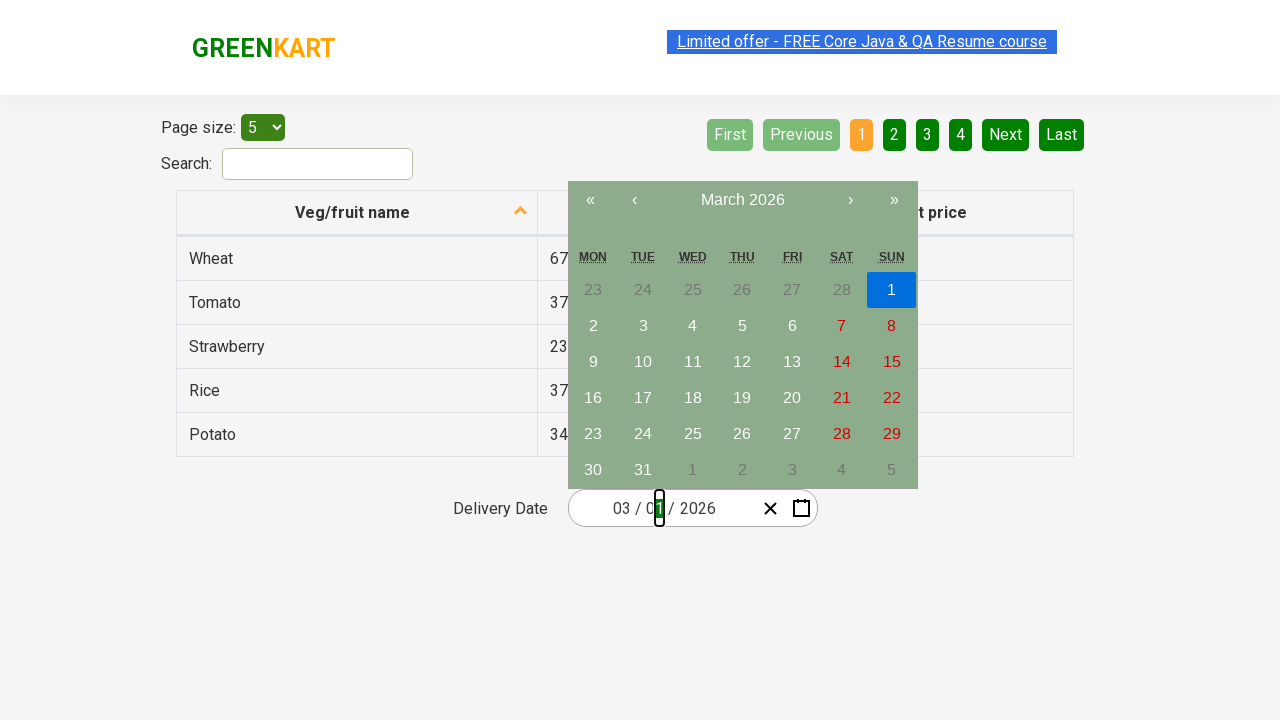

Clicked navigation label to switch to month view at (742, 200) on .react-calendar__navigation__label
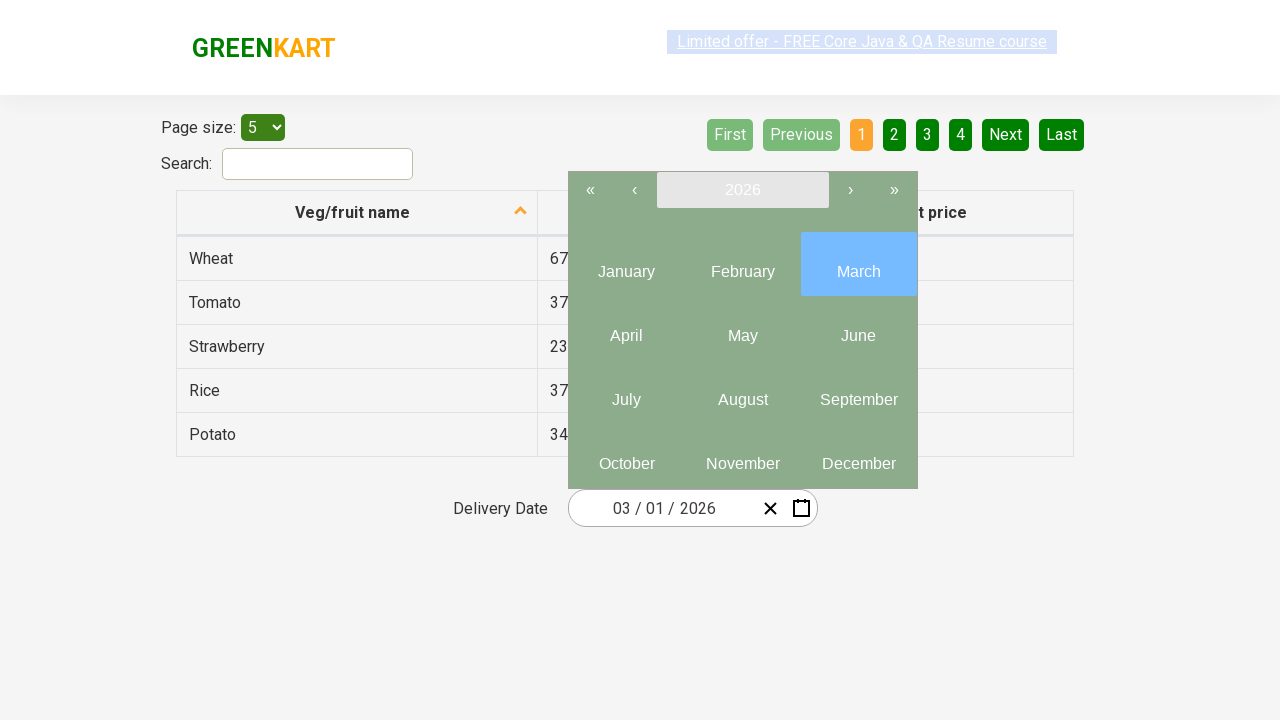

Clicked navigation label again to switch to year view at (742, 190) on .react-calendar__navigation__label
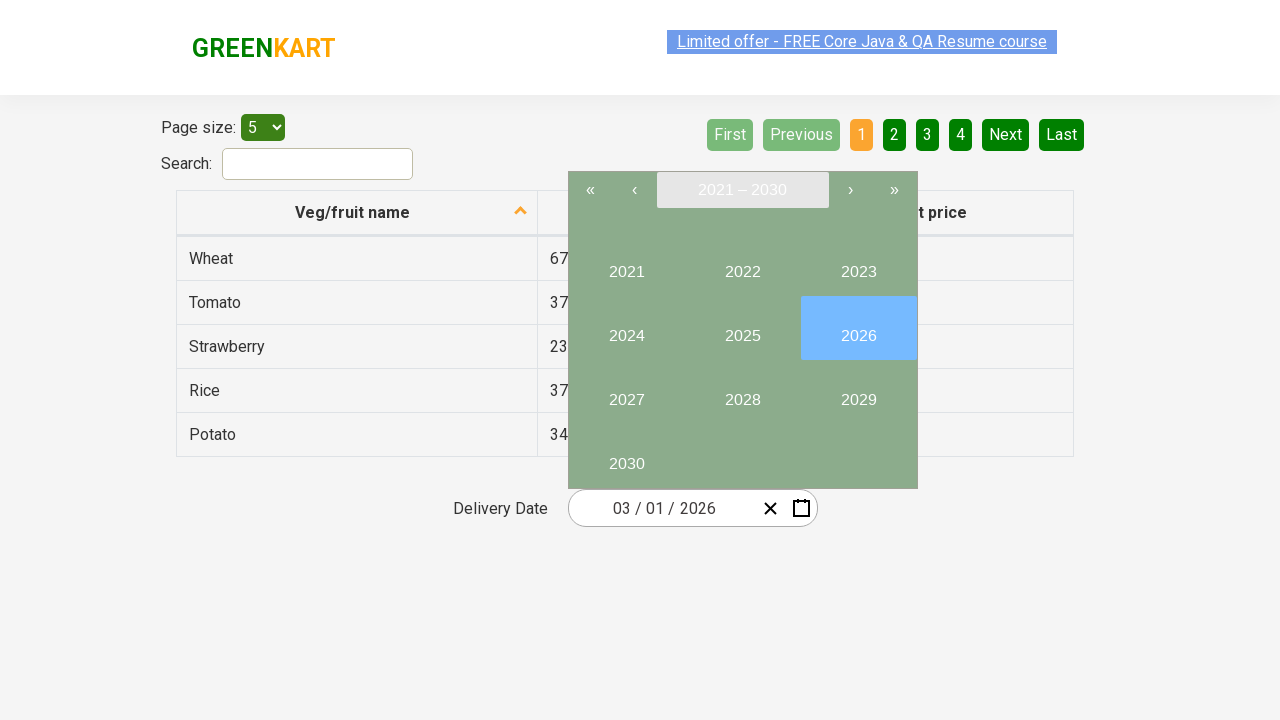

Selected year 2027 from year view at (626, 392) on //button[text()='2027']
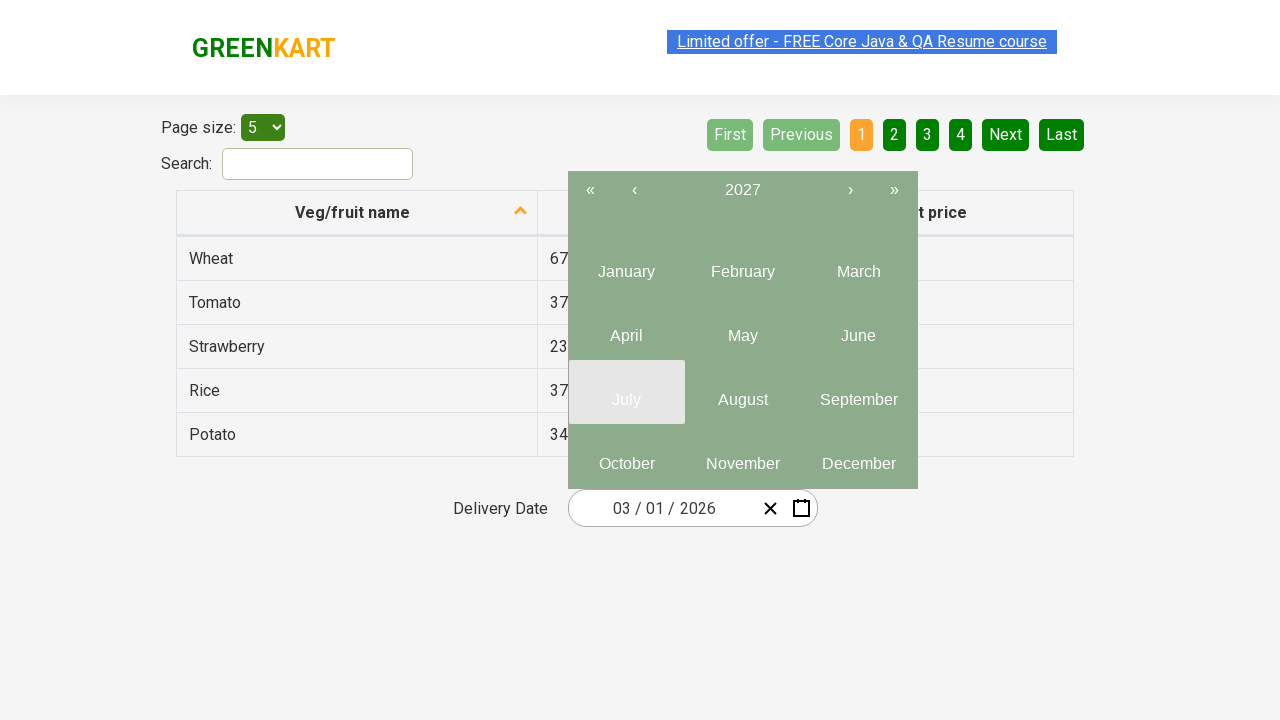

Selected June (month 6) from month view at (858, 328) on .react-calendar__year-view__months__month >> nth=5
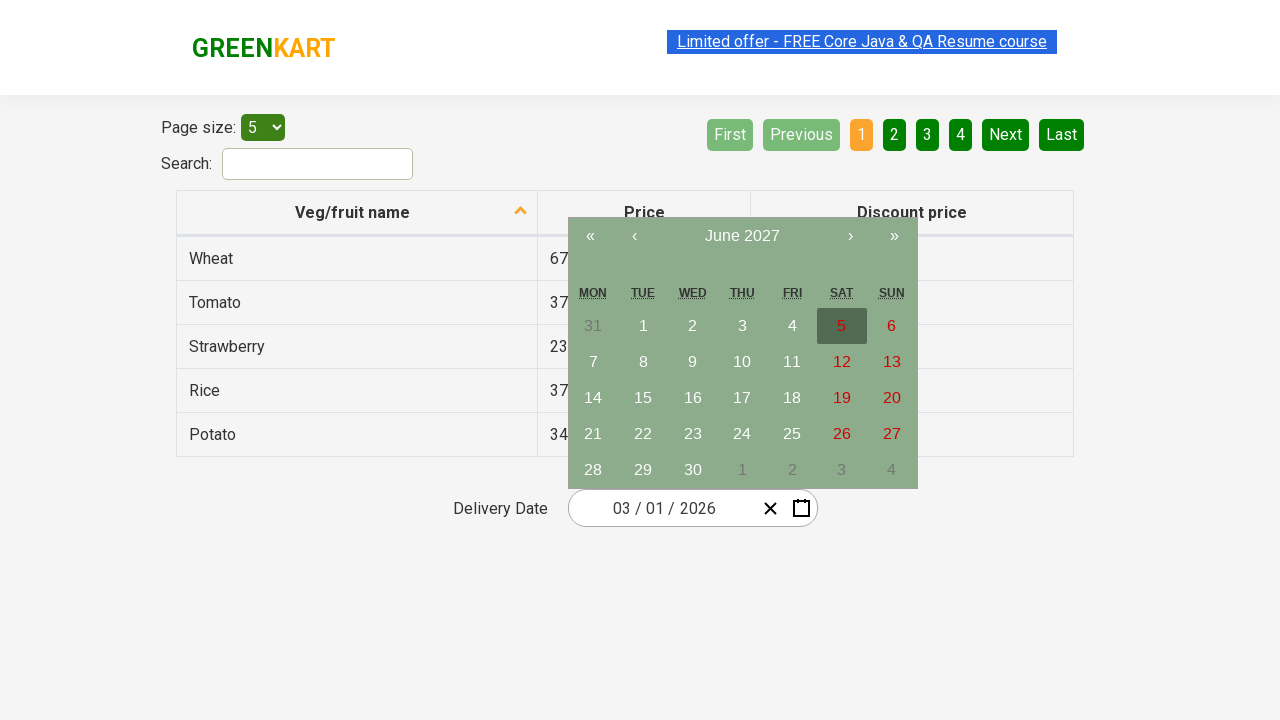

Selected day 15 from calendar at (643, 398) on //abbr[text()='15']
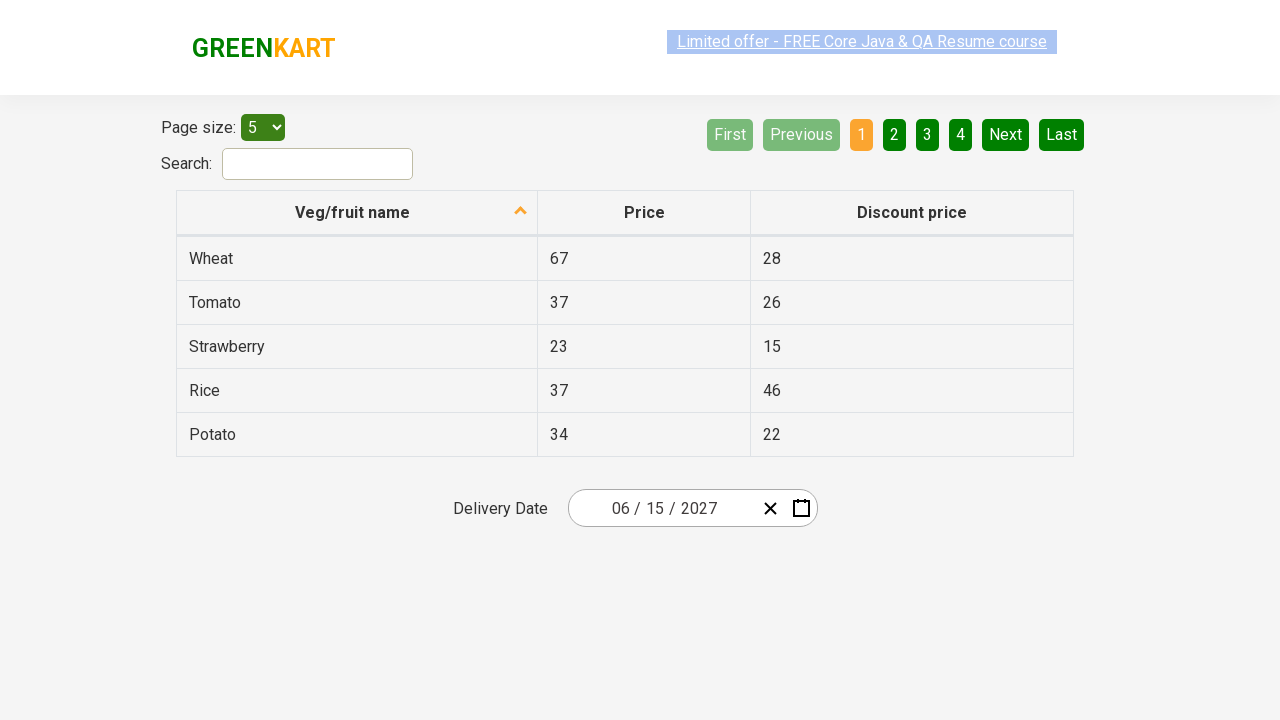

Verified date picker input field is ready, date has been set to June 15, 2027
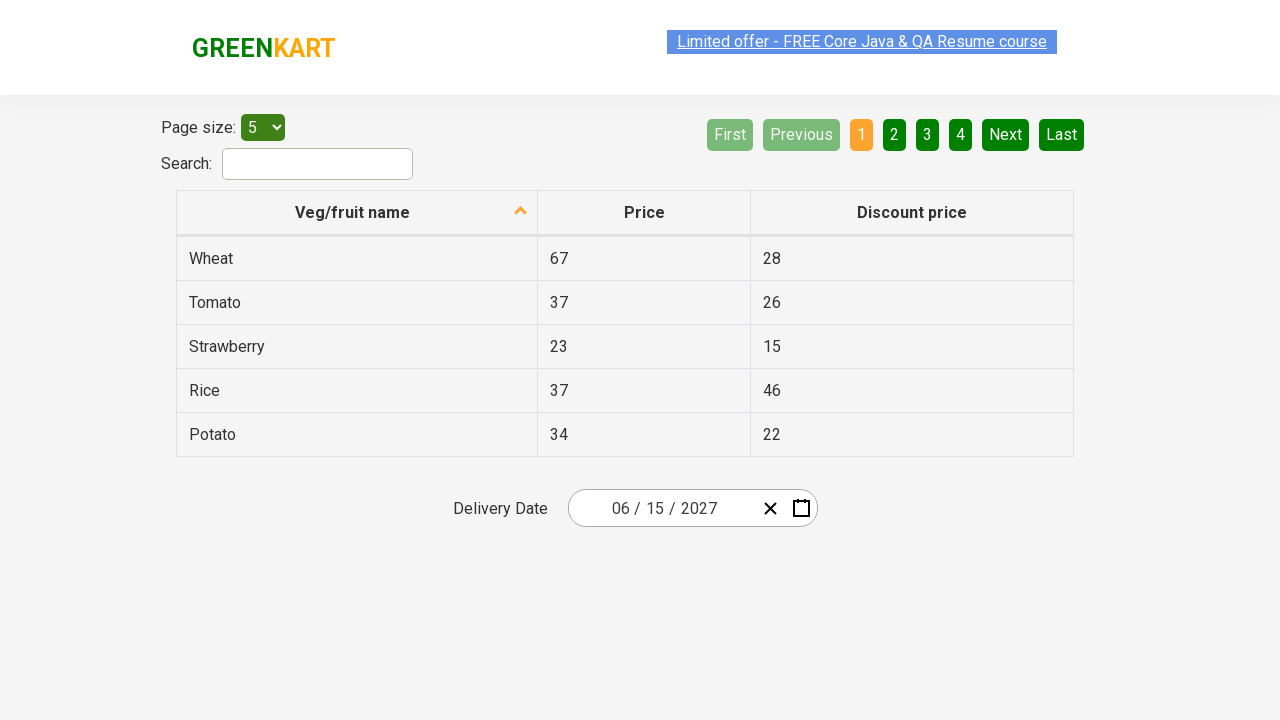

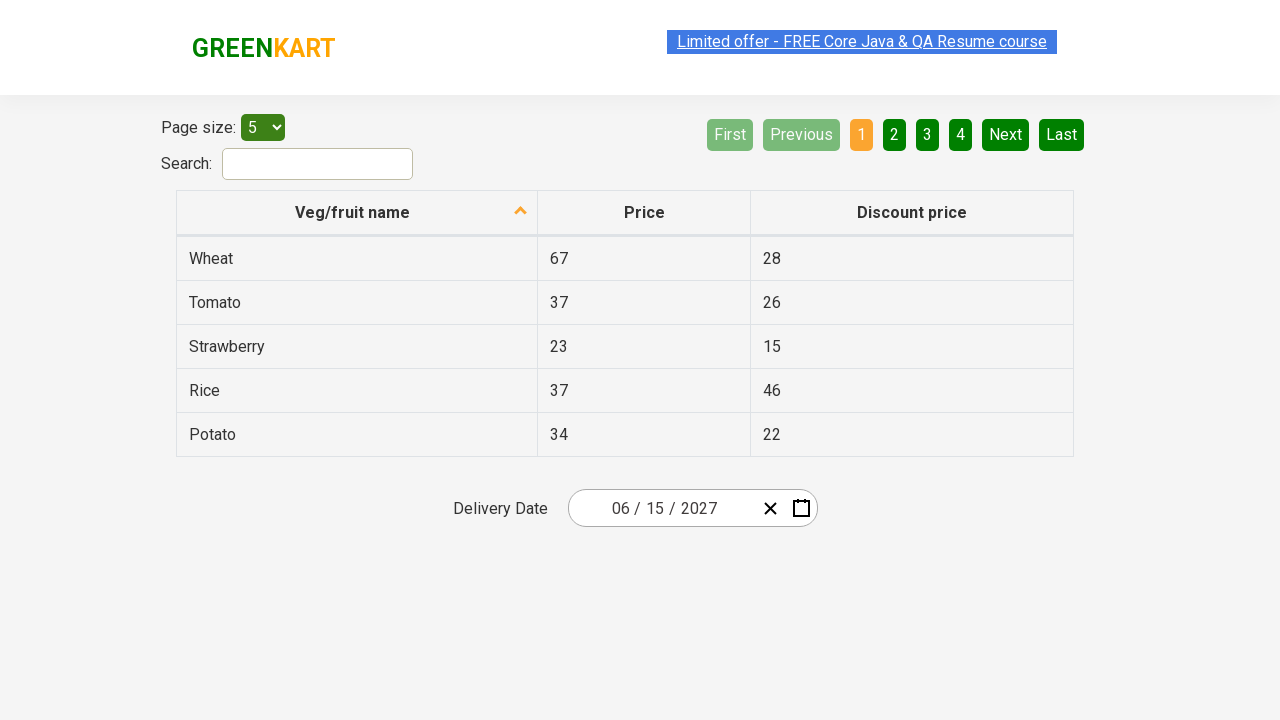